Verifies that clicking the Home button from a product page redirects back to the homepage

Starting URL: https://www.demoblaze.com/index.html

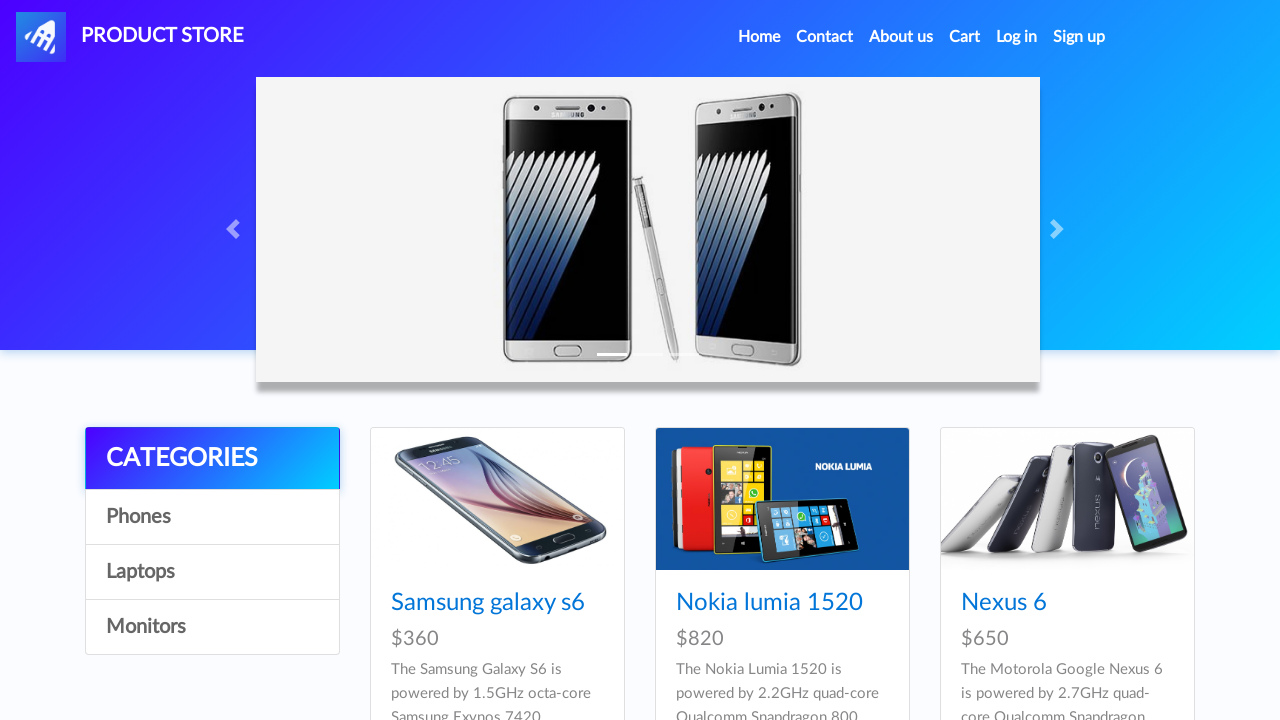

Clicked on Laptops category at (212, 572) on internal:role=link[name="Laptops"i]
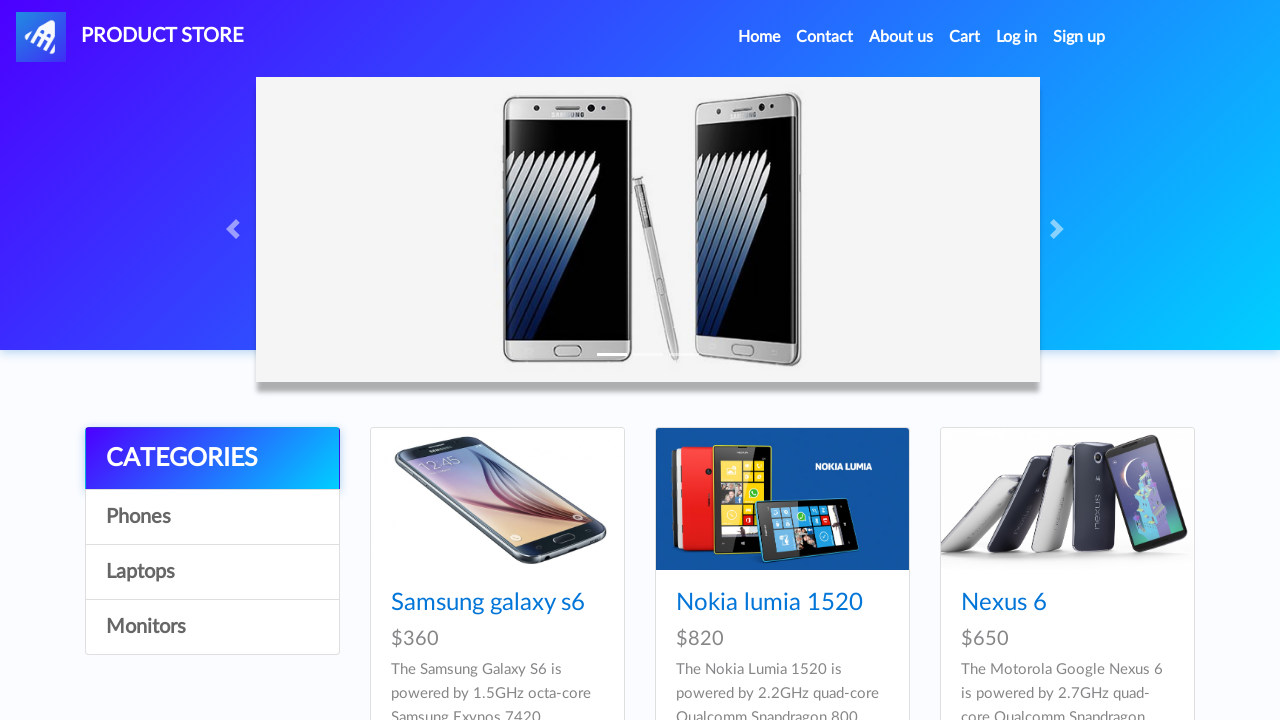

Clicked on MacBook Pro product at (1033, 361) on internal:role=link[name="MacBook Pro"i]
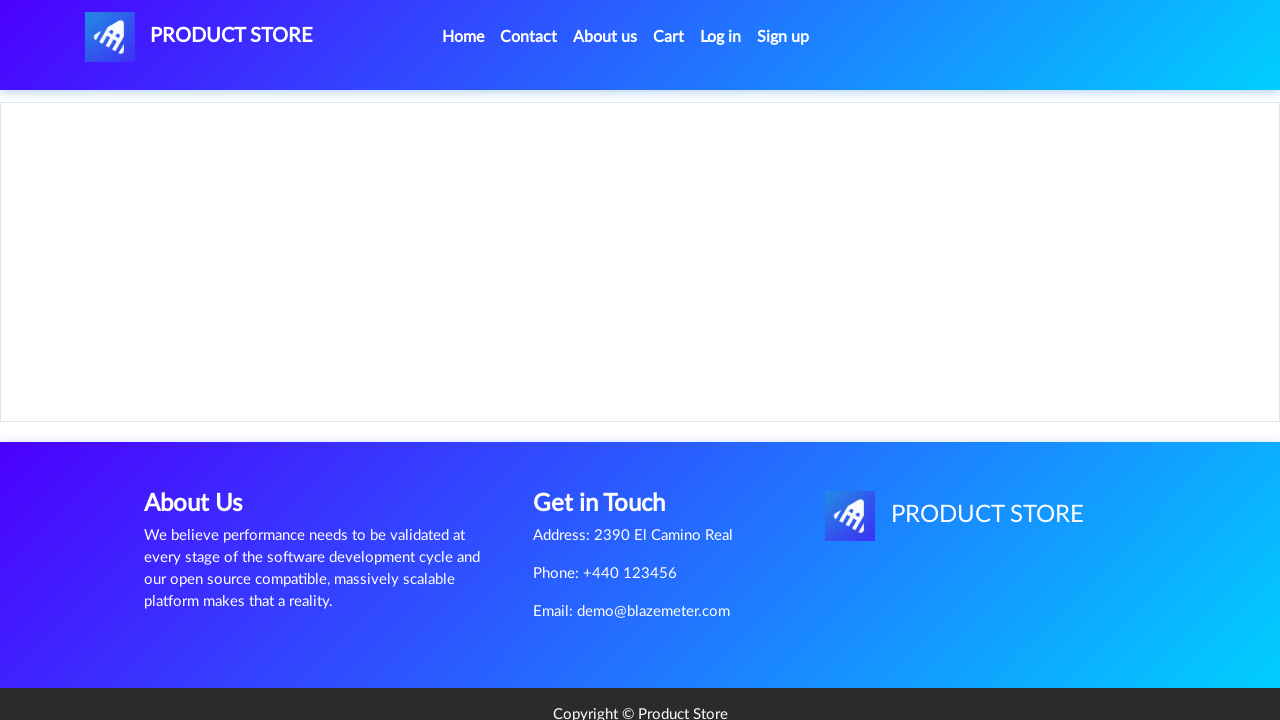

Clicked Home button to redirect back to homepage at (463, 37) on internal:role=link[name="Home"i]
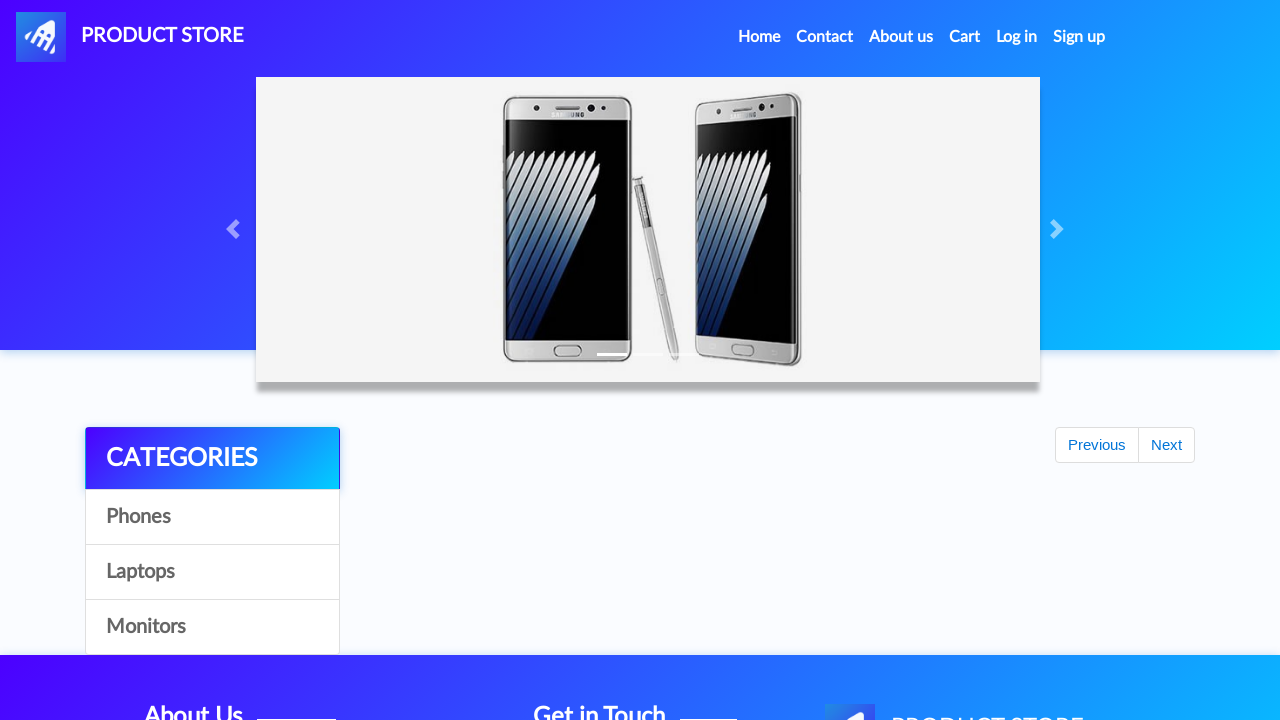

Verified CATEGORIES element is visible on homepage
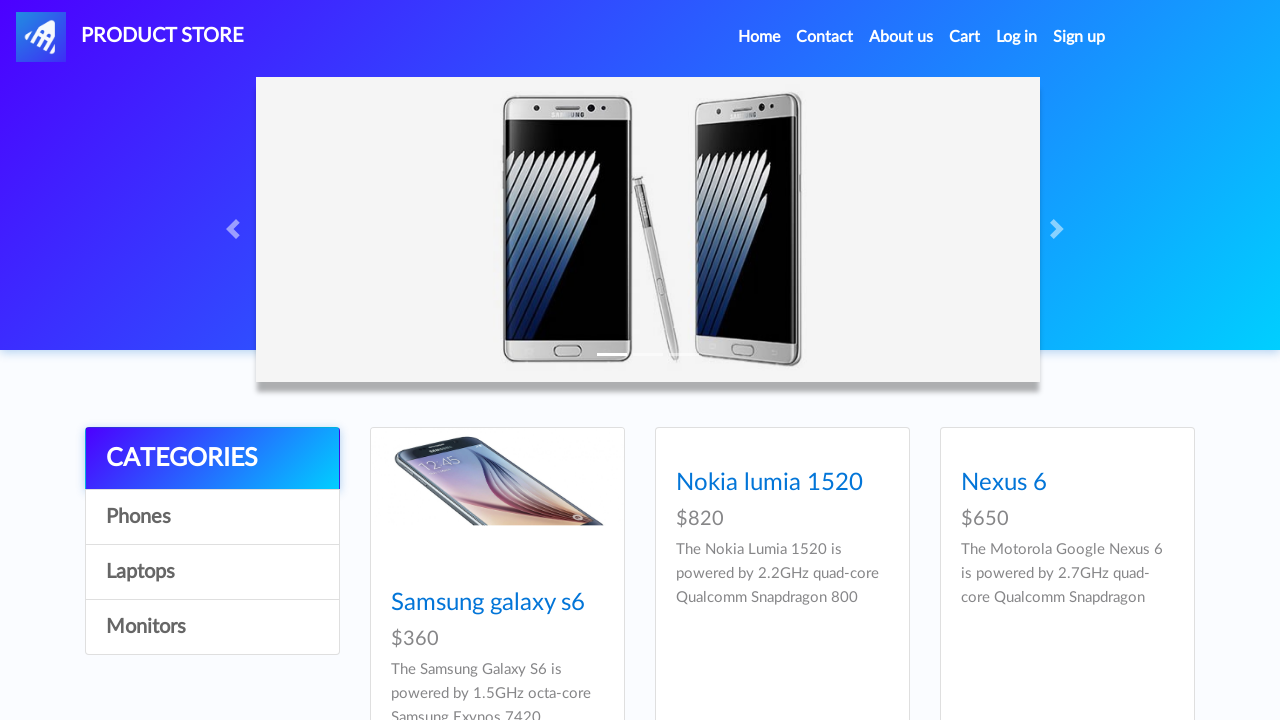

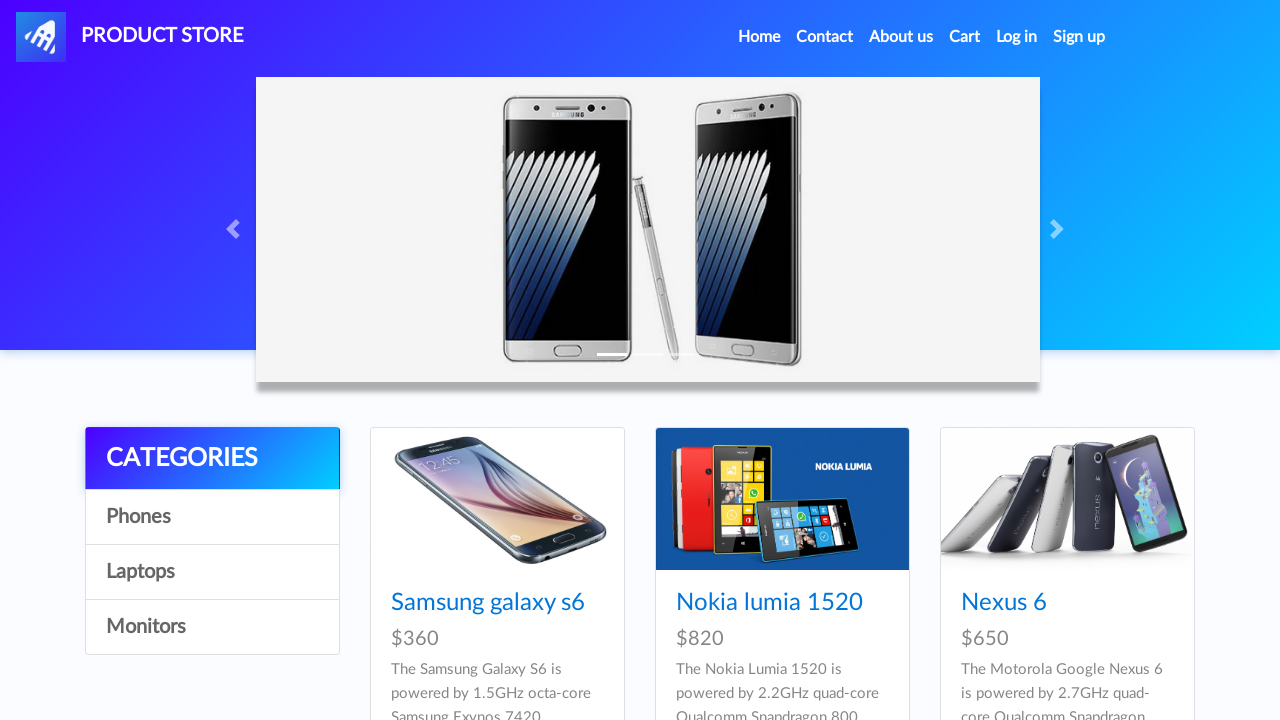